Tests navigation through redirect links on the-internet.herokuapp.com by clicking on redirect links and navigating through the site

Starting URL: https://the-internet.herokuapp.com/

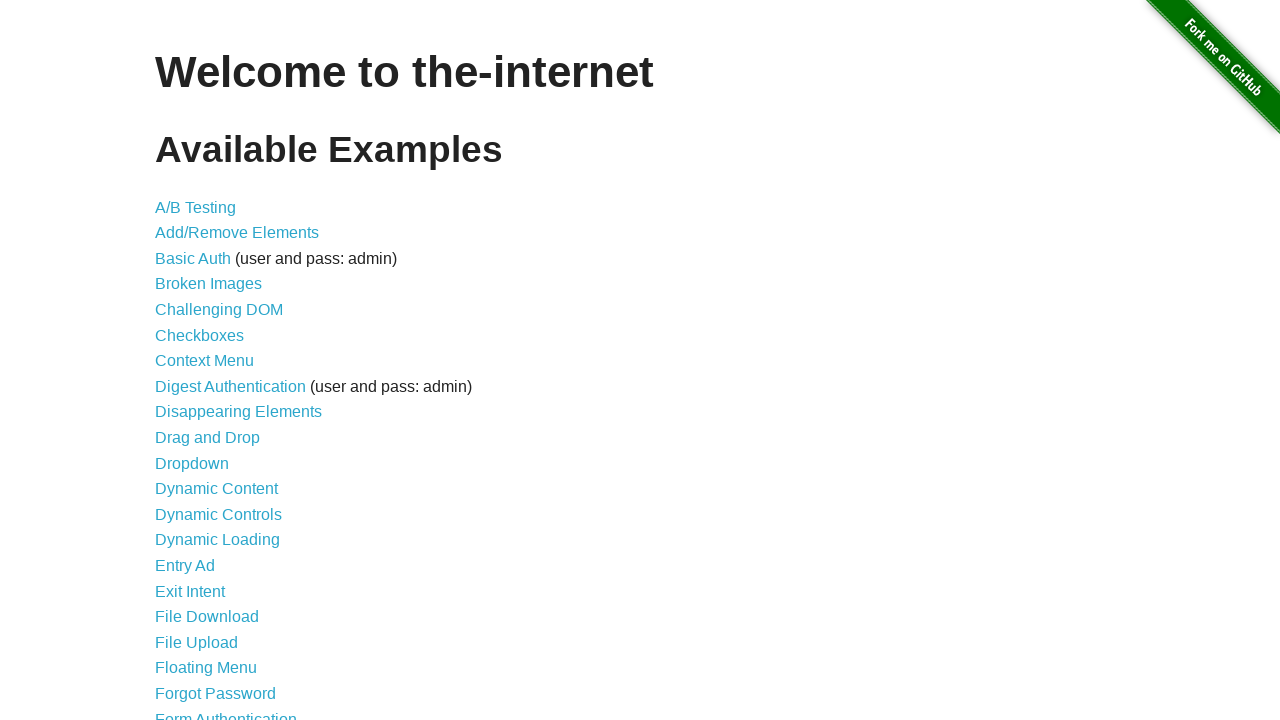

Clicked on the 'Redirect Link' navigation item at (202, 446) on a:has-text('Redirect Link')
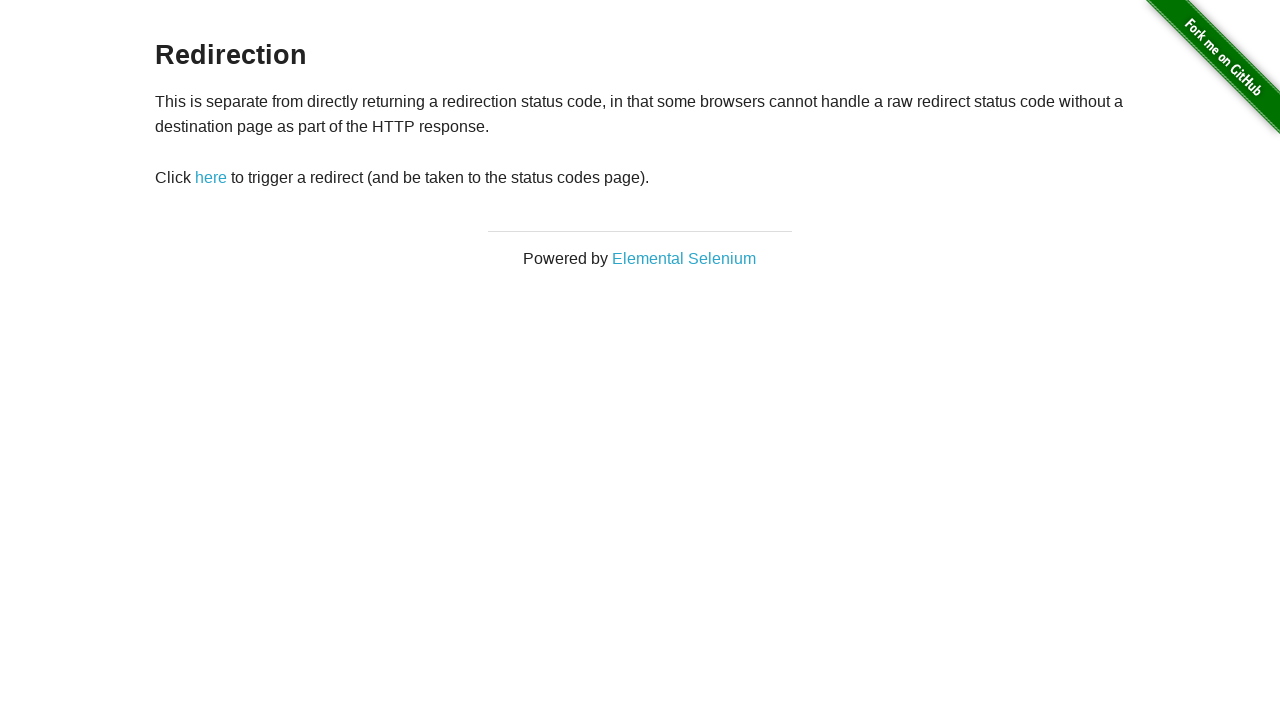

Clicked on the redirect link/button with ID 'redirect' at (211, 178) on #redirect
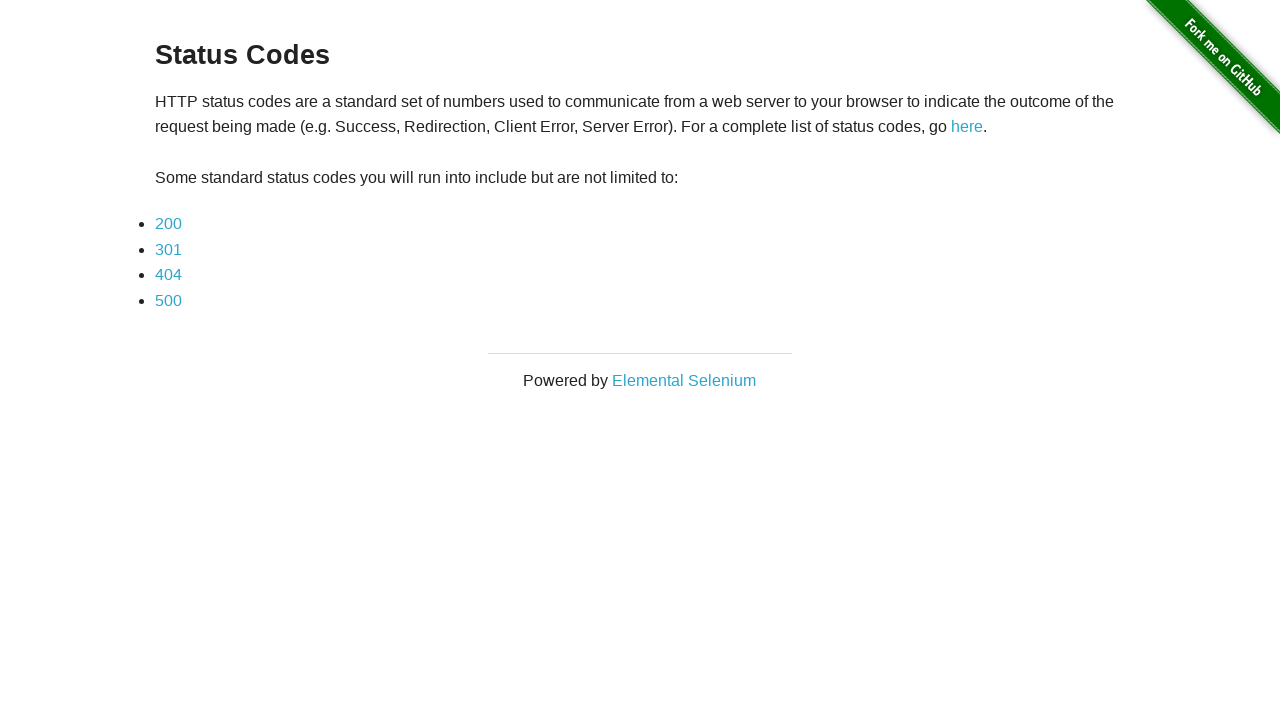

Example list items loaded successfully
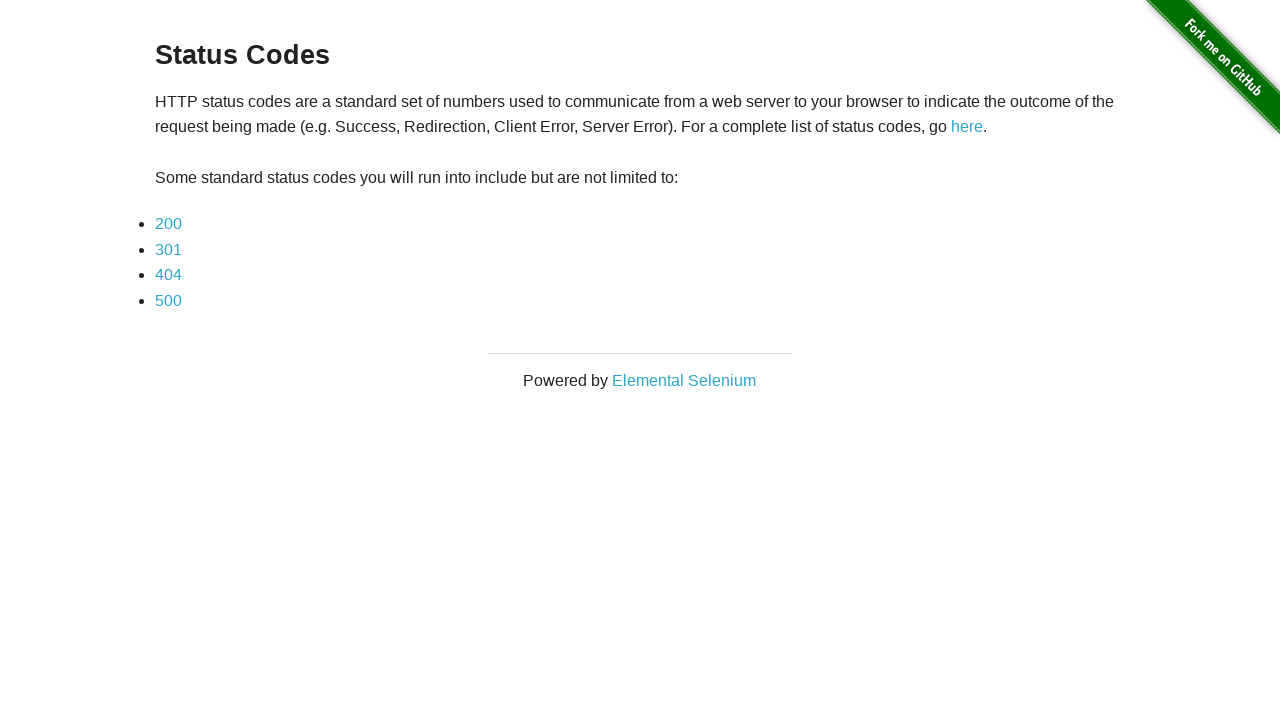

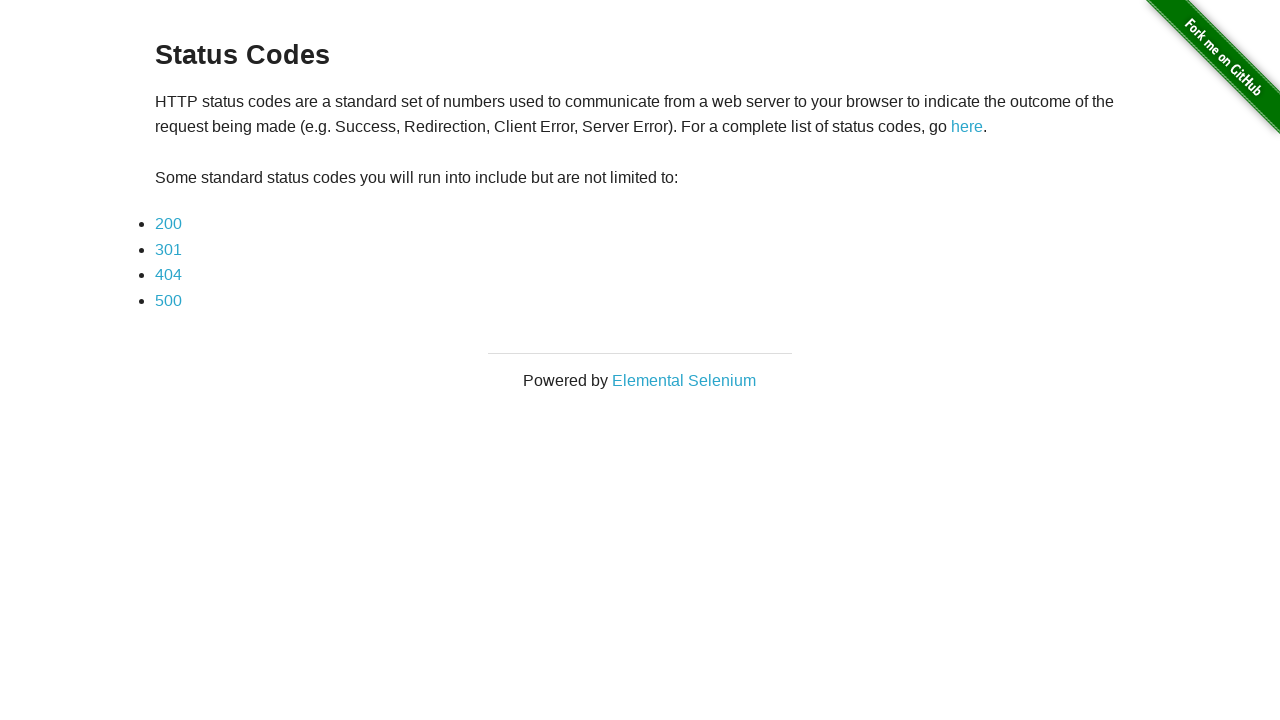